Tests browser multi-window handling by clicking multiple "Try it Yourself" links that open new windows, then switches between each window to verify they opened correctly.

Starting URL: https://www.w3schools.com/js/js_popup.asp

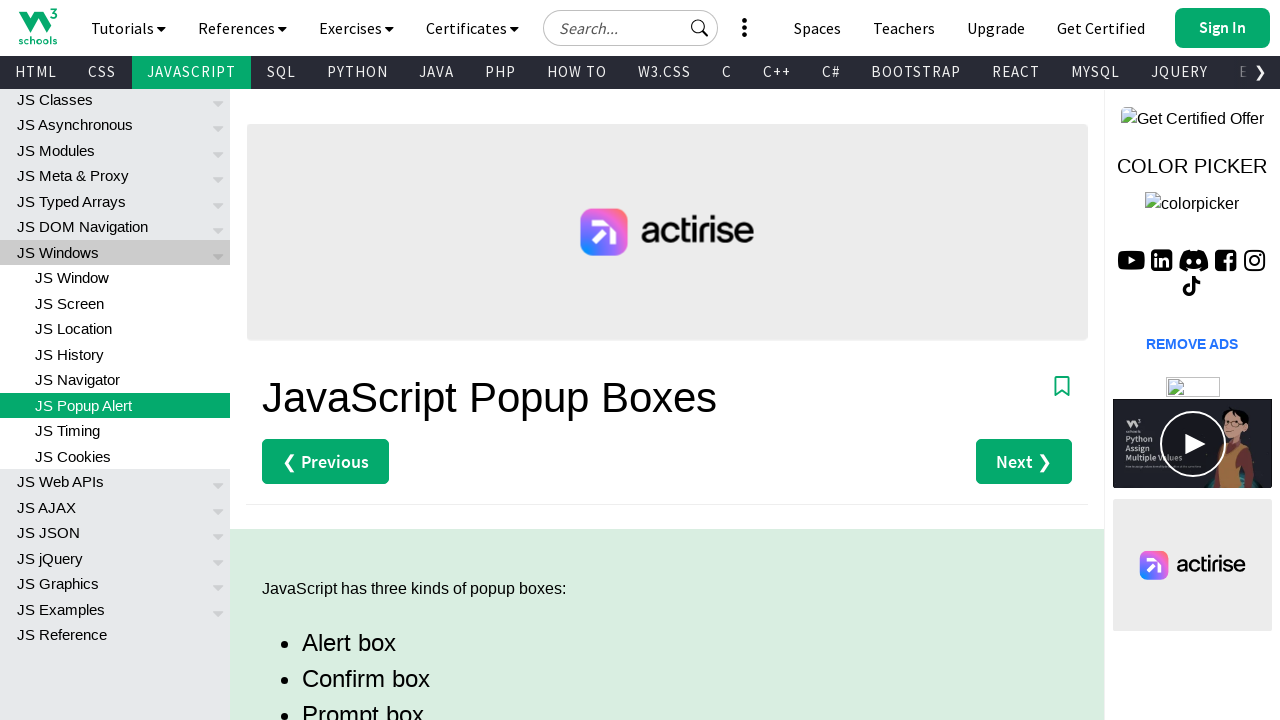

Clicked first 'Try it Yourself' link (Alert example) at (334, 360) on (//a[text()='Try it Yourself »'])[1]
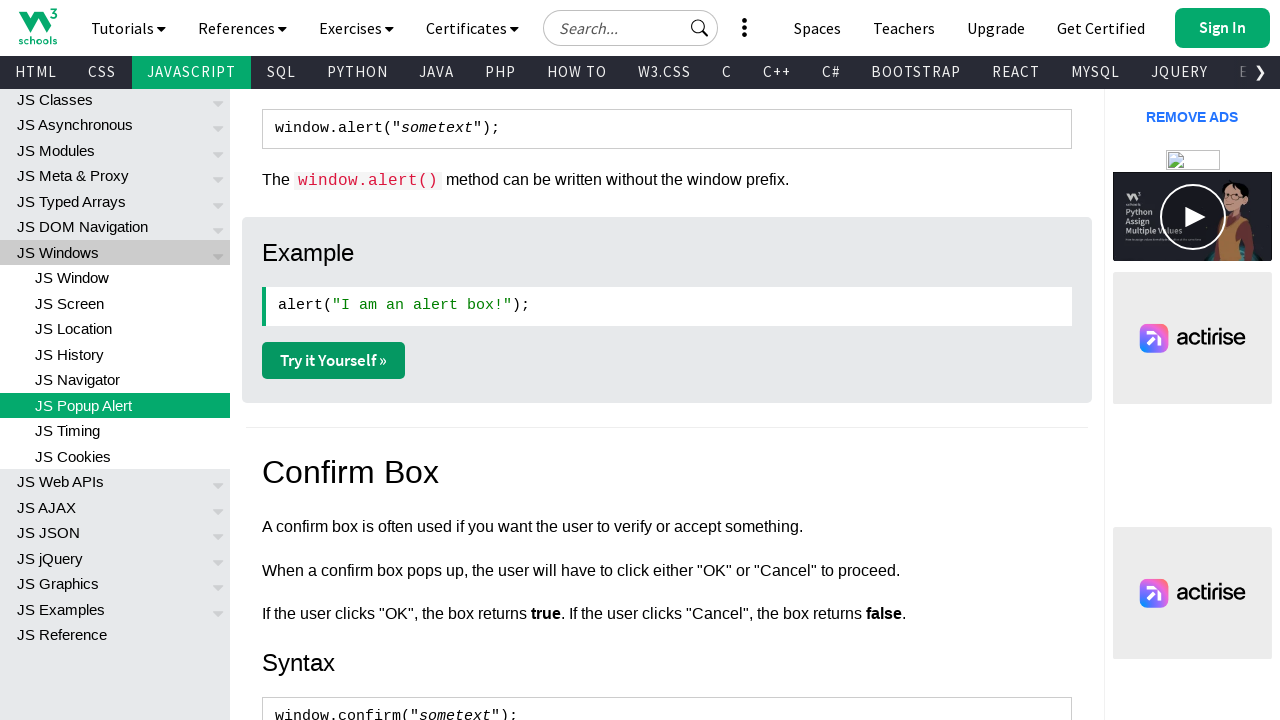

Clicked second 'Try it Yourself' link (Confirm example) at (334, 361) on (//a[text()='Try it Yourself »'])[2]
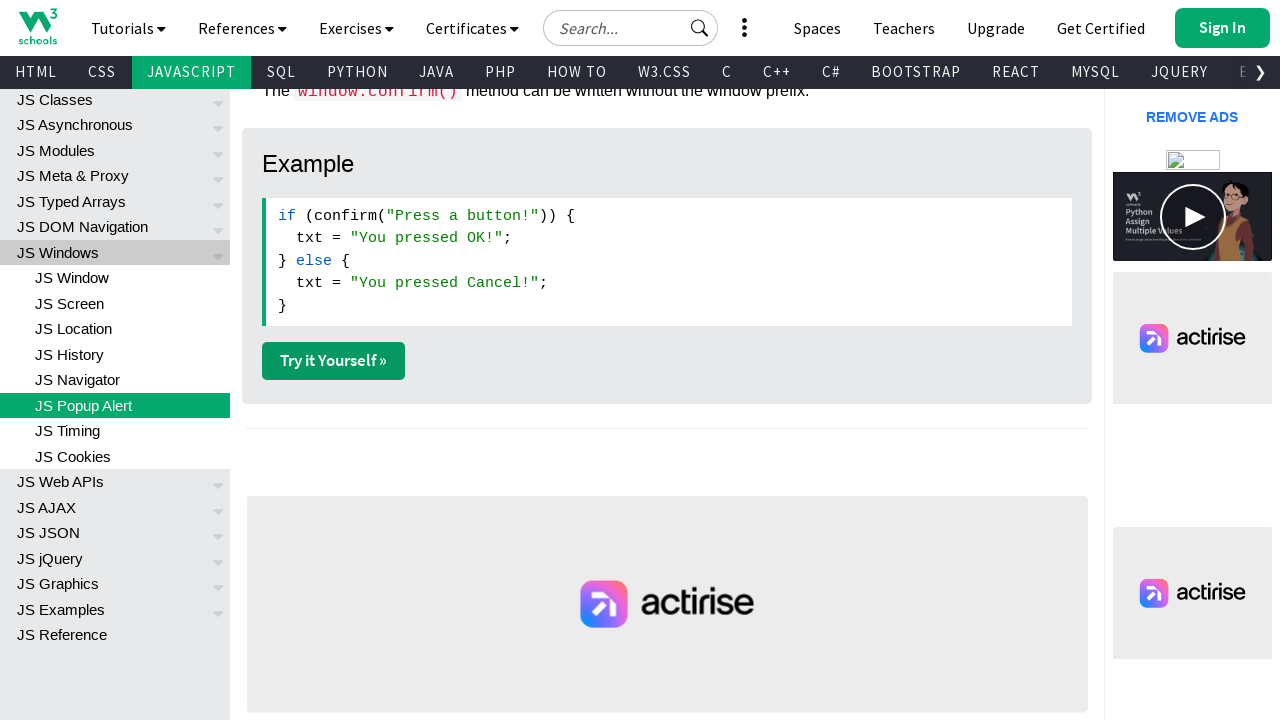

Clicked third 'Try it Yourself' link (Prompt example) at (334, 361) on (//a[text()='Try it Yourself »'])[3]
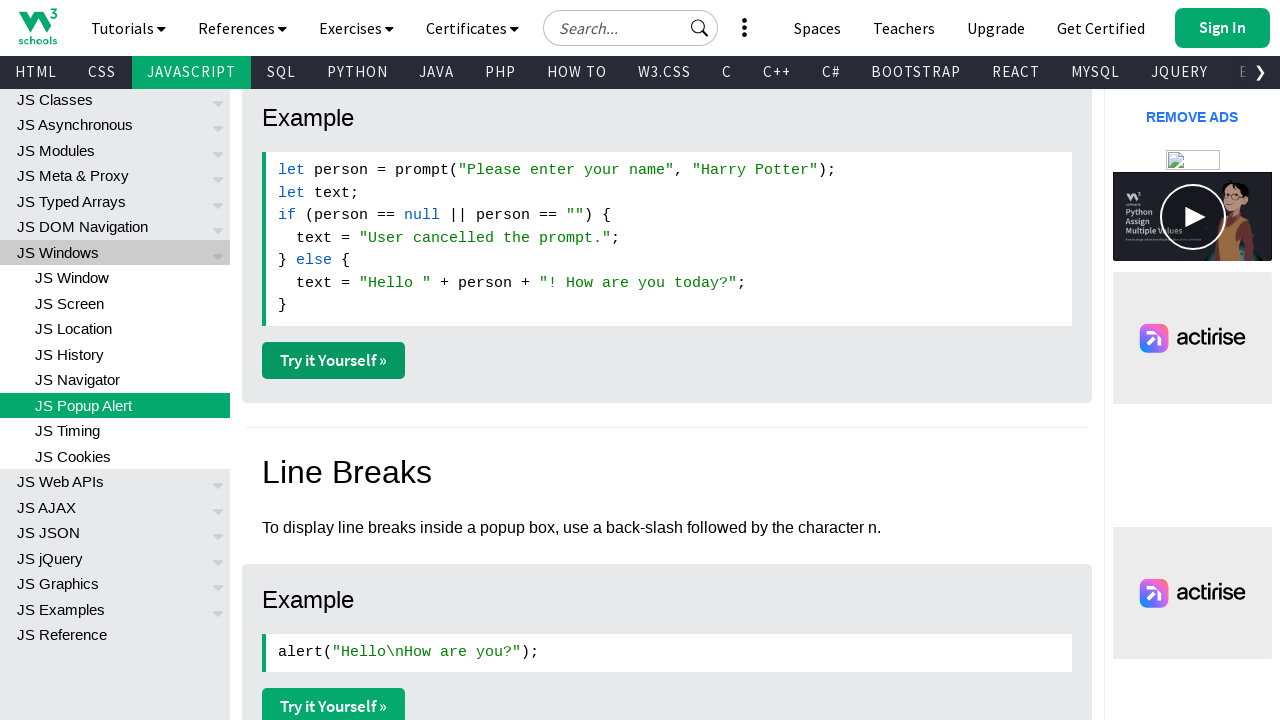

Clicked fourth 'Try it Yourself' link (Line breaks example) at (334, 702) on (//a[text()='Try it Yourself »'])[4]
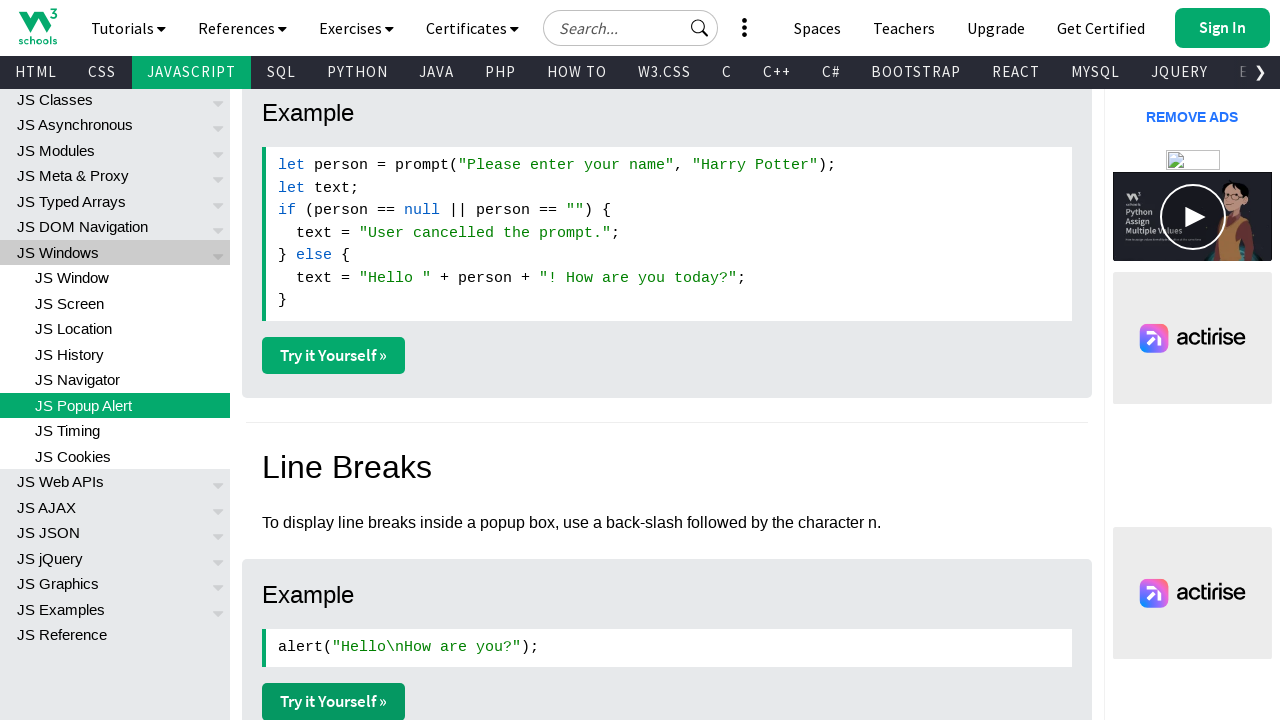

Waited 1 second for all popup windows to open
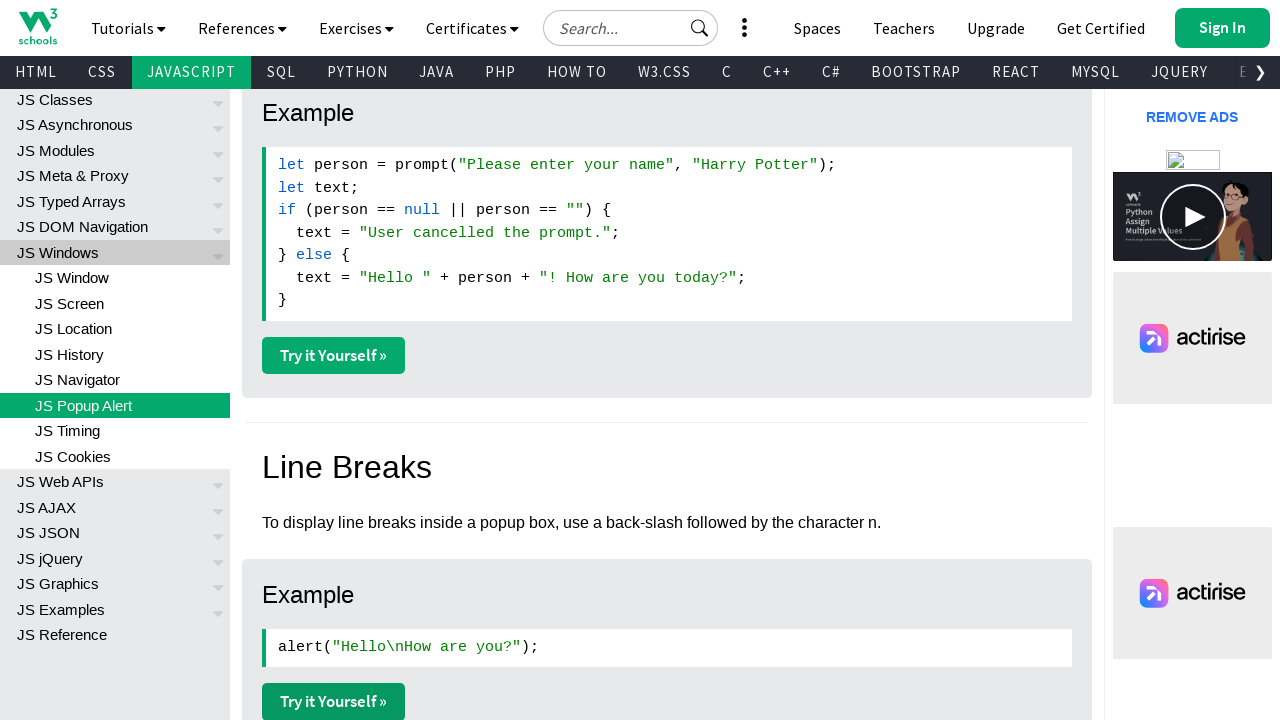

Retrieved all 5 open pages from context
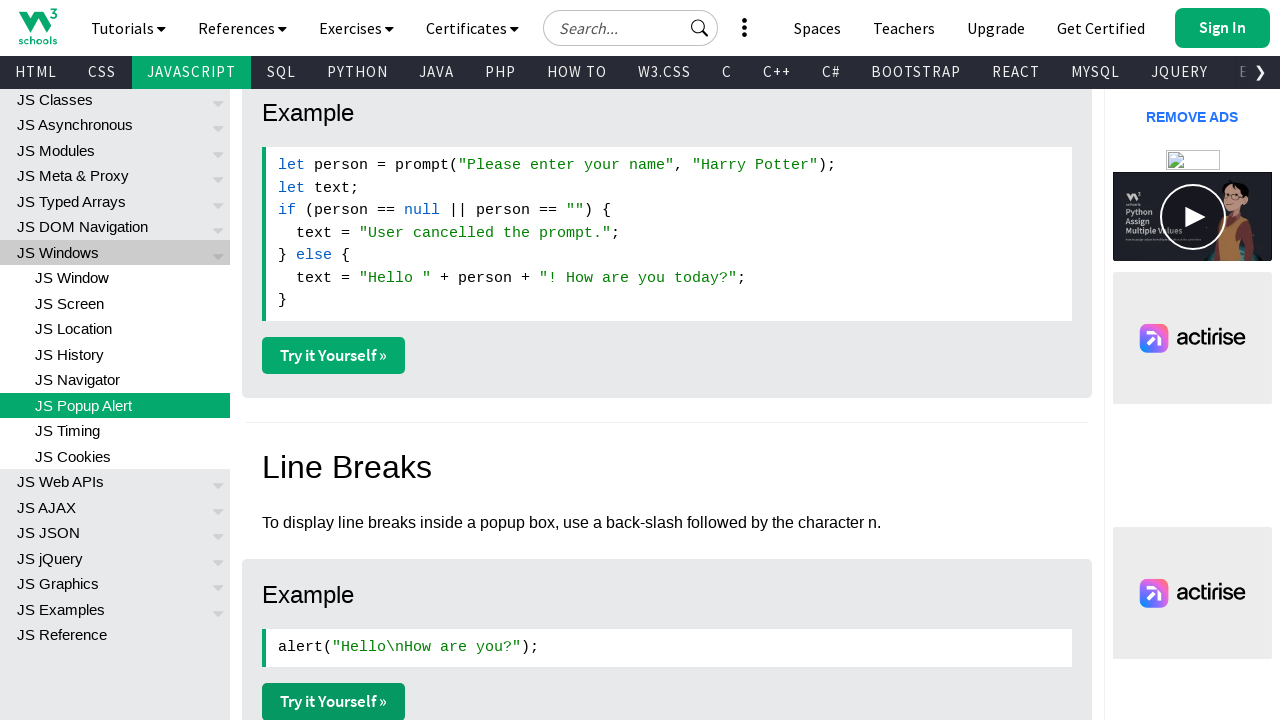

Popup window 1 loaded (domcontentloaded state reached)
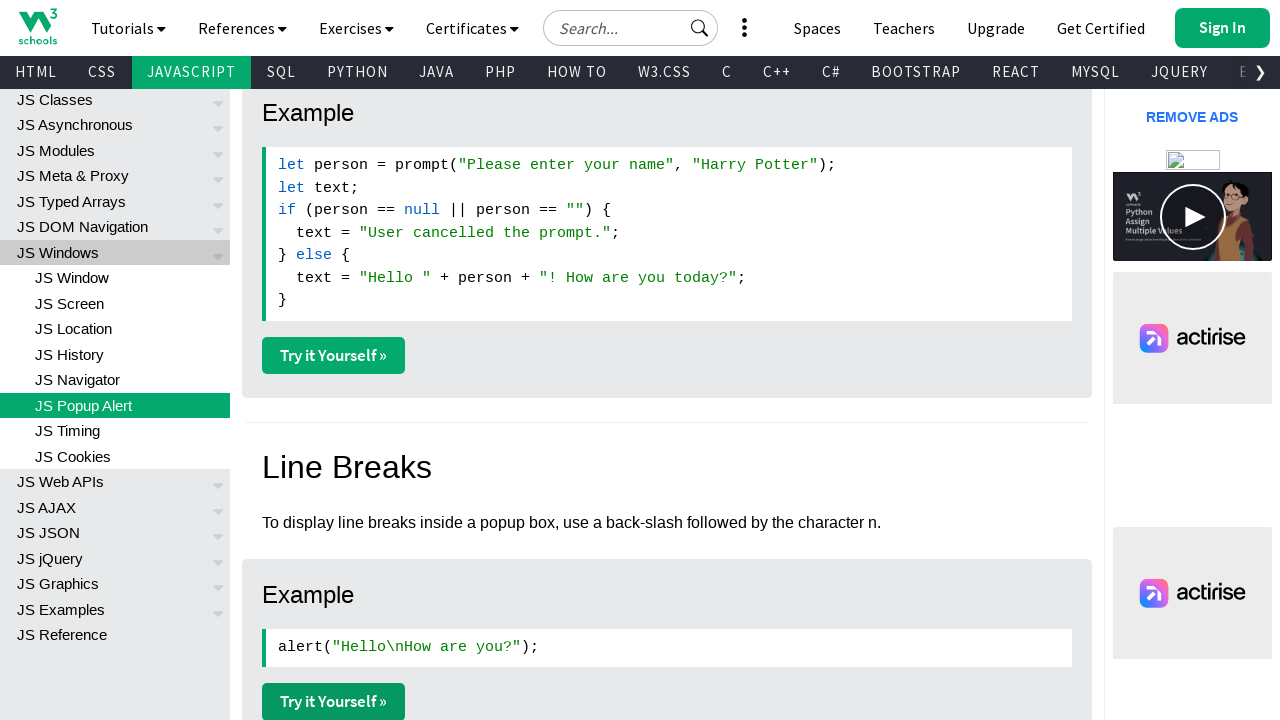

Popup window 1 URL verified: https://www.w3schools.com/js/tryit.asp?filename=tryjs_alert
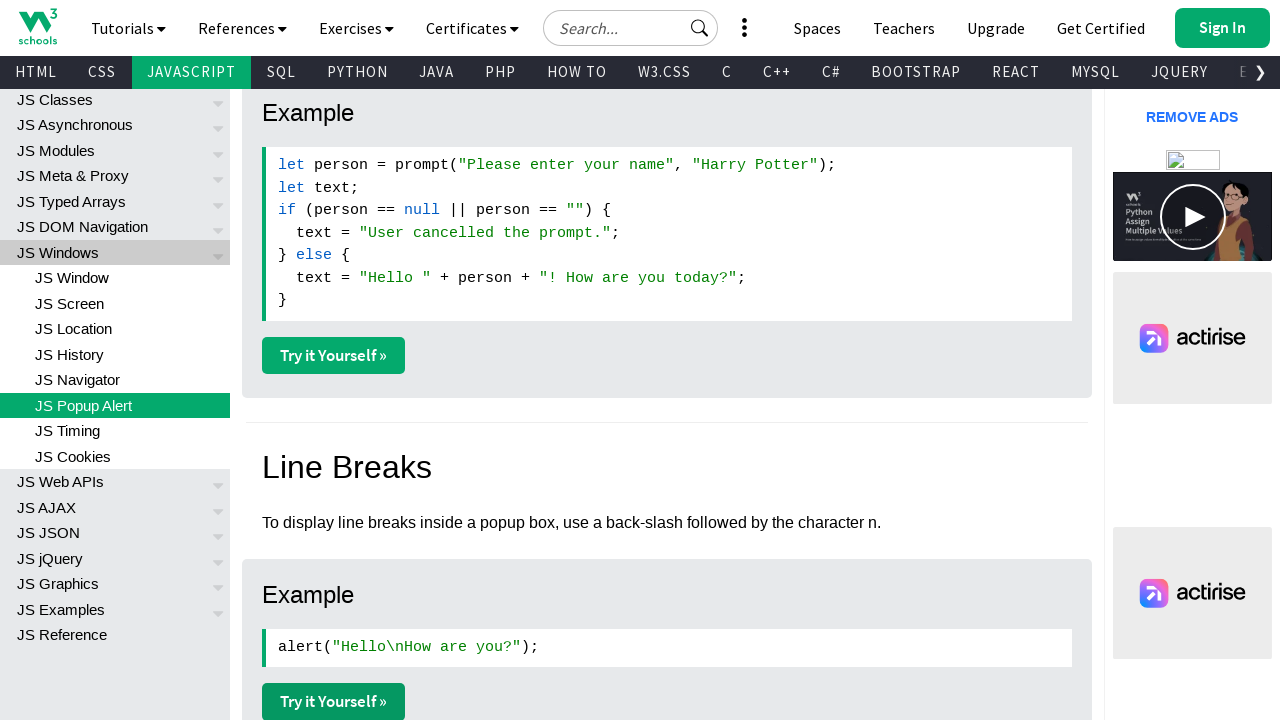

Popup window 2 loaded (domcontentloaded state reached)
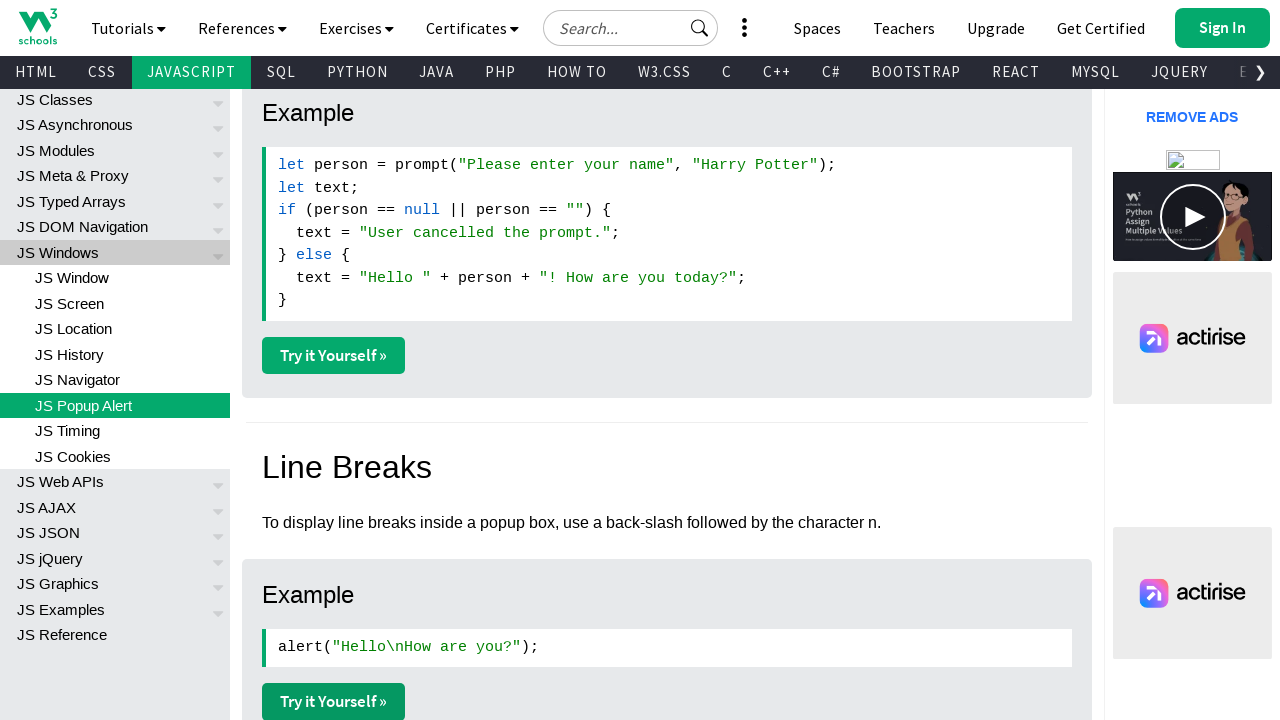

Popup window 2 URL verified: https://www.w3schools.com/js/tryit.asp?filename=tryjs_confirm
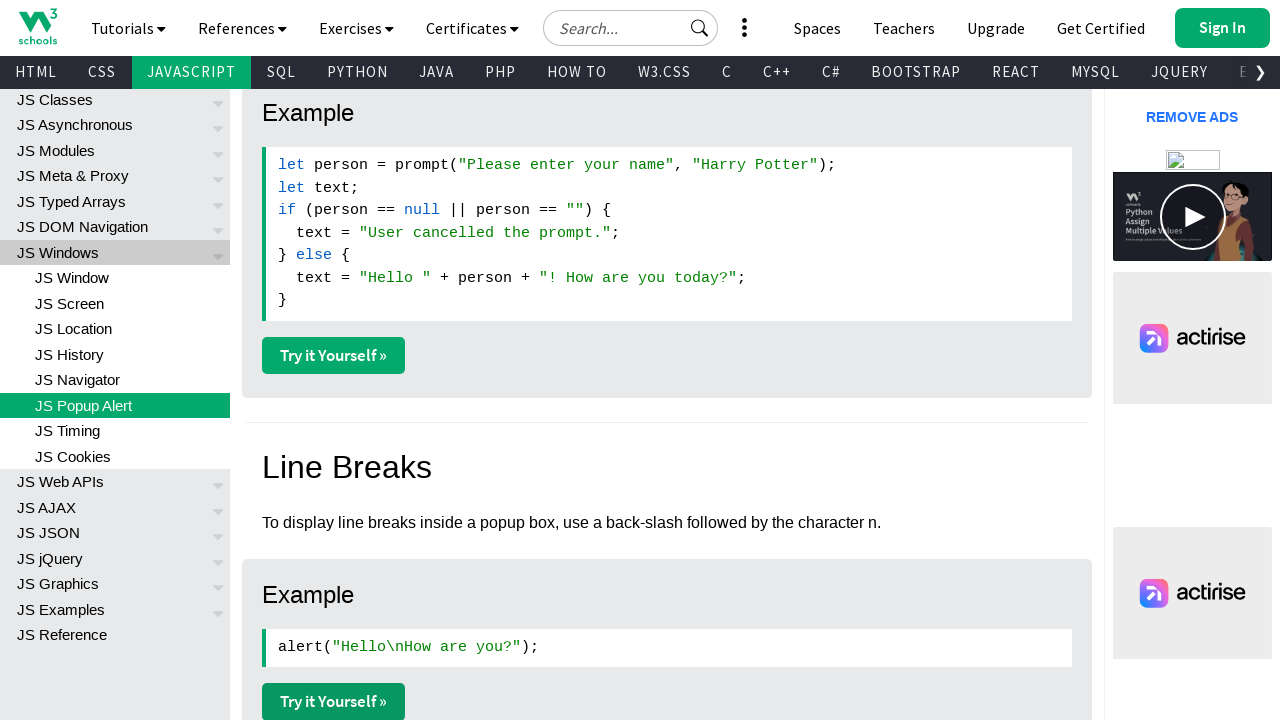

Popup window 3 loaded (domcontentloaded state reached)
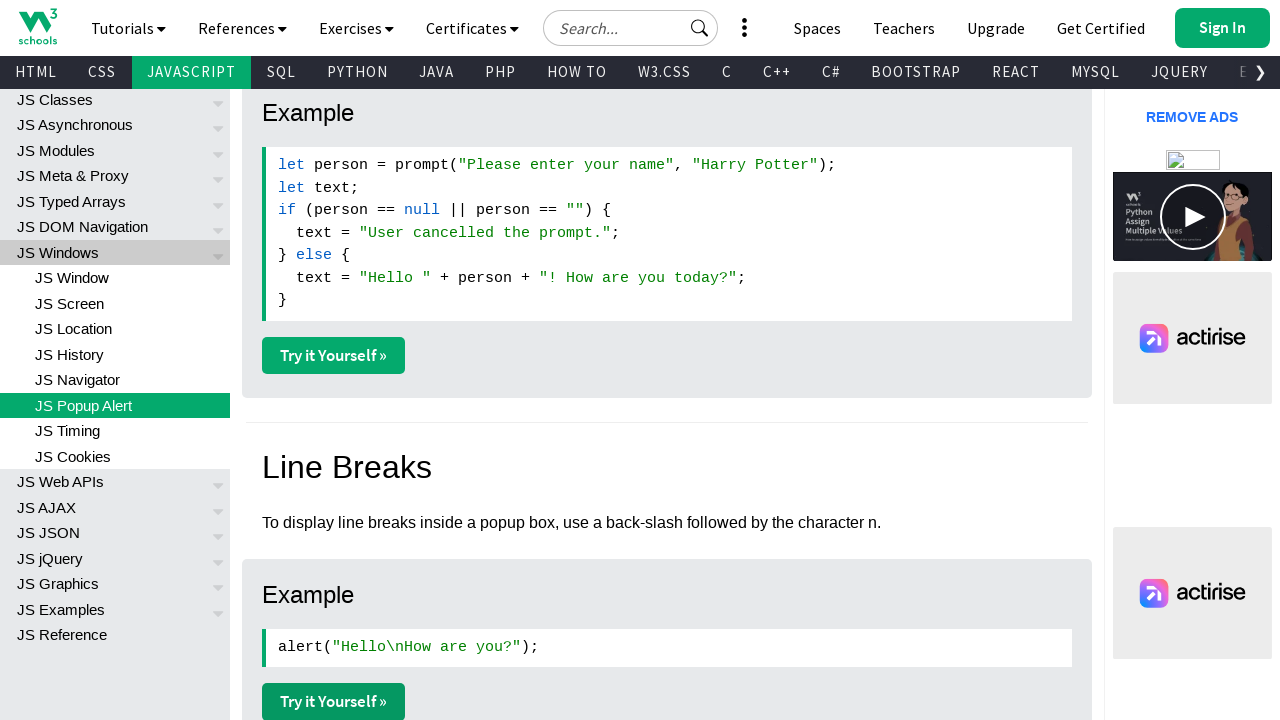

Popup window 3 URL verified: https://www.w3schools.com/js/tryit.asp?filename=tryjs_prompt
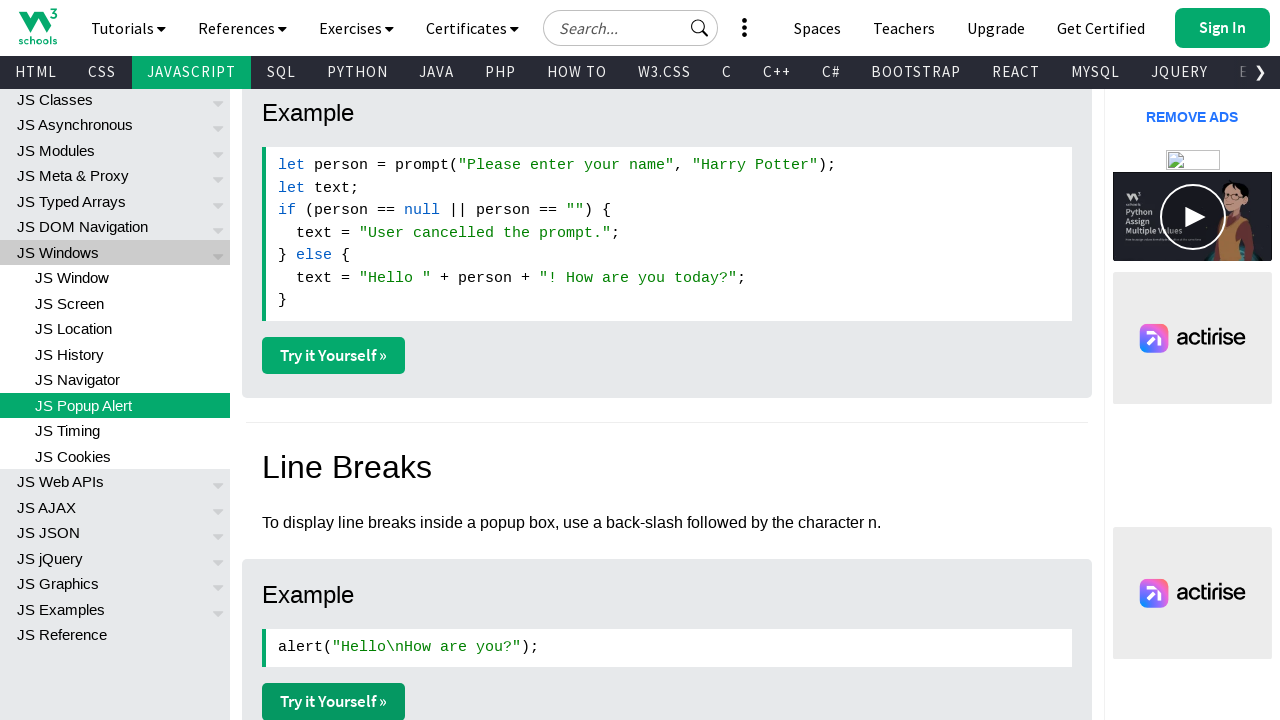

Popup window 4 loaded (domcontentloaded state reached)
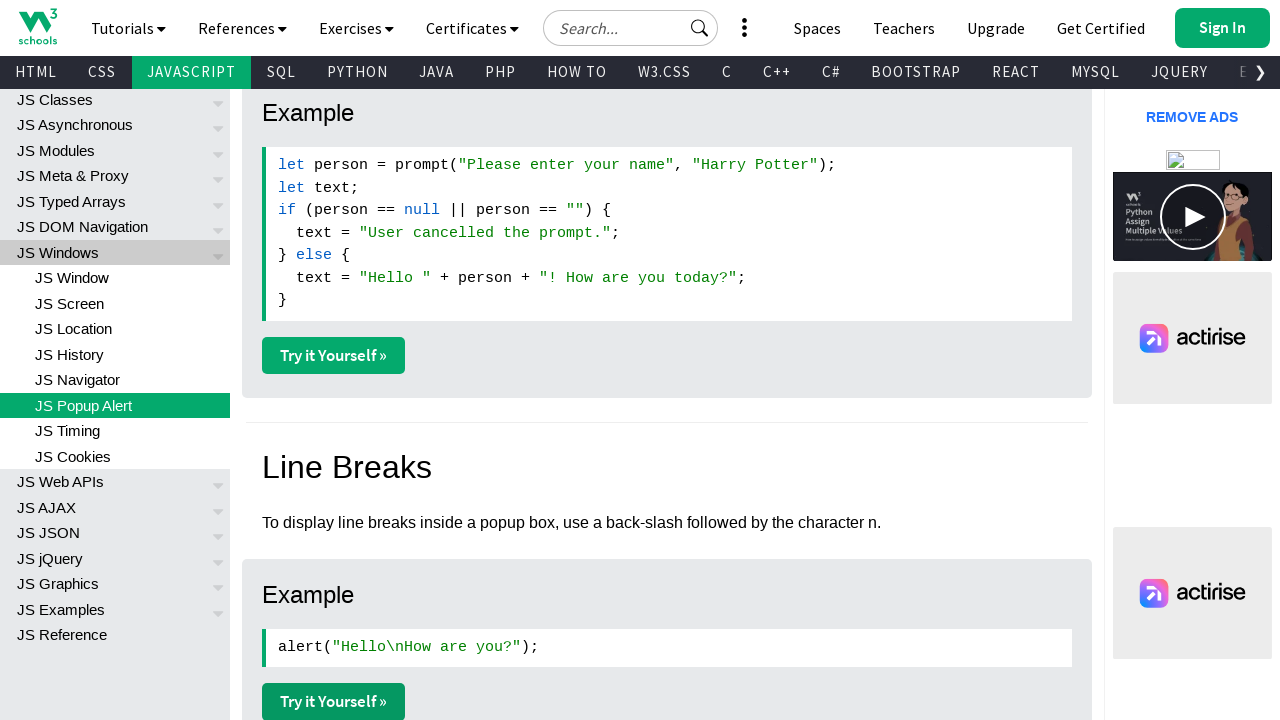

Popup window 4 URL verified: https://www.w3schools.com/js/tryit.asp?filename=tryjs_alert2
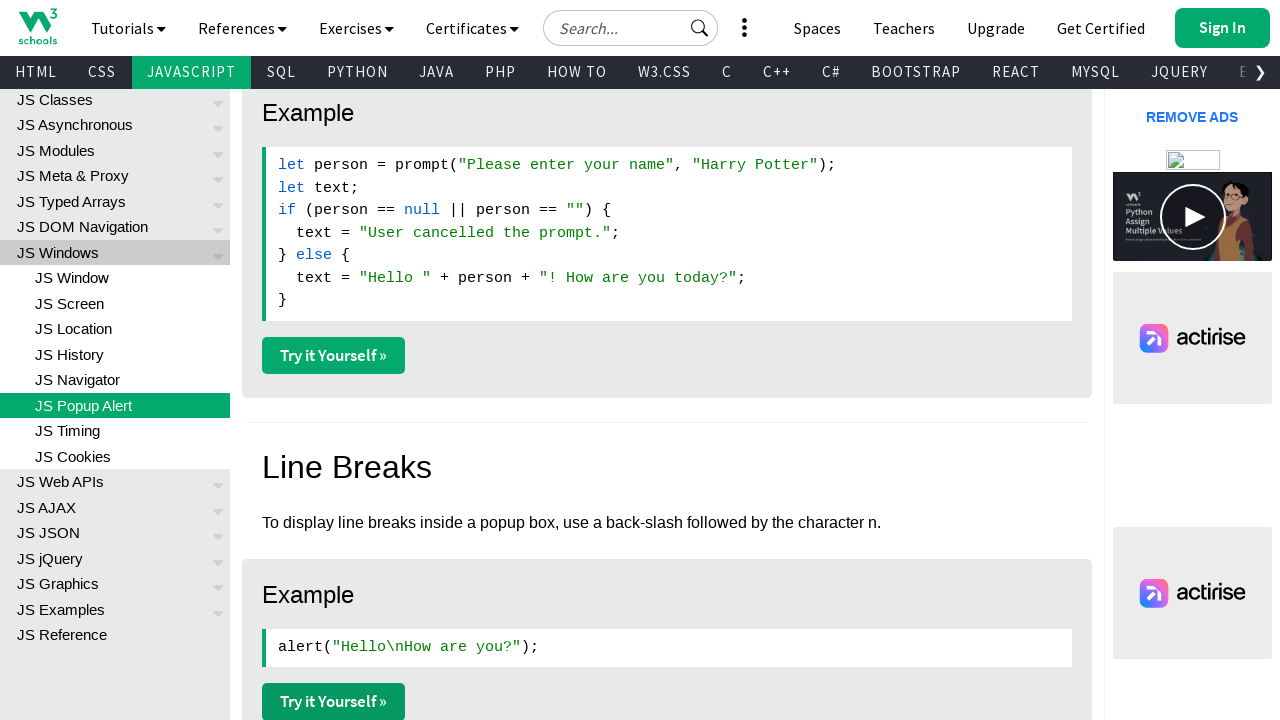

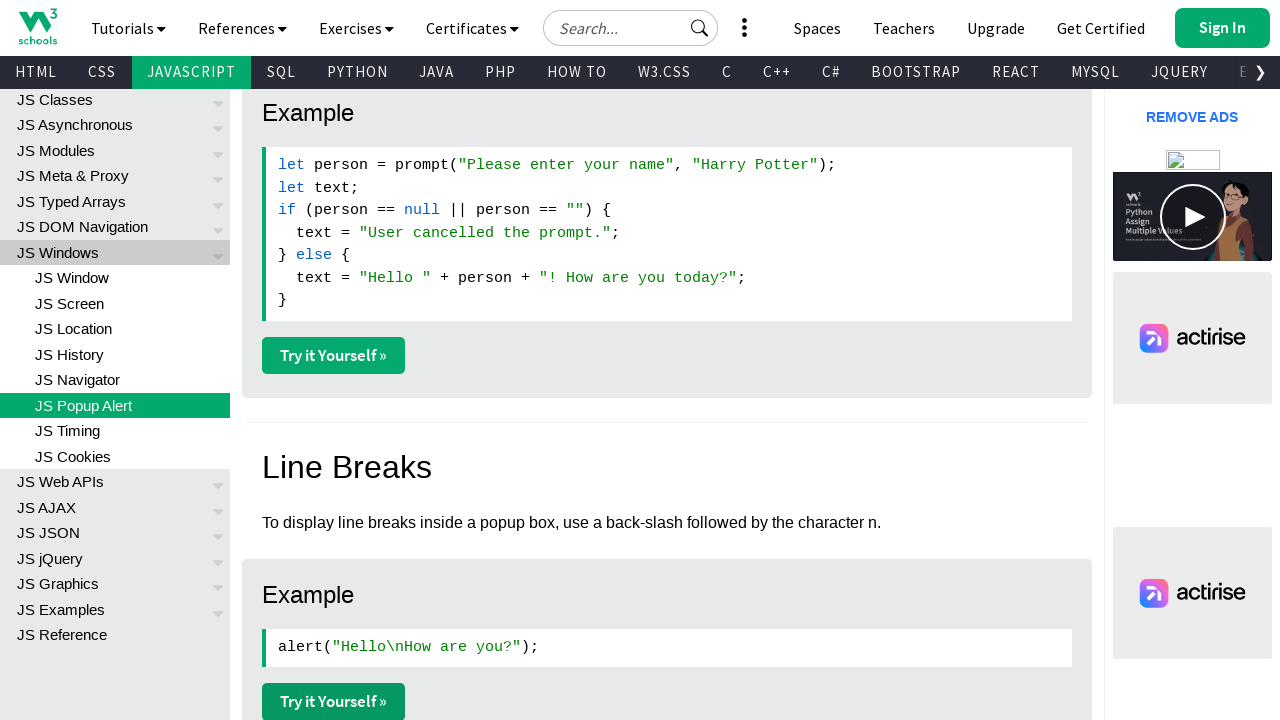